Tests dismissing a confirmation dialog by clicking the Cancel tab, triggering a dialog, dismissing it, and verifying the "You Pressed Cancel" message appears

Starting URL: https://demo.automationtesting.in/Alerts.html

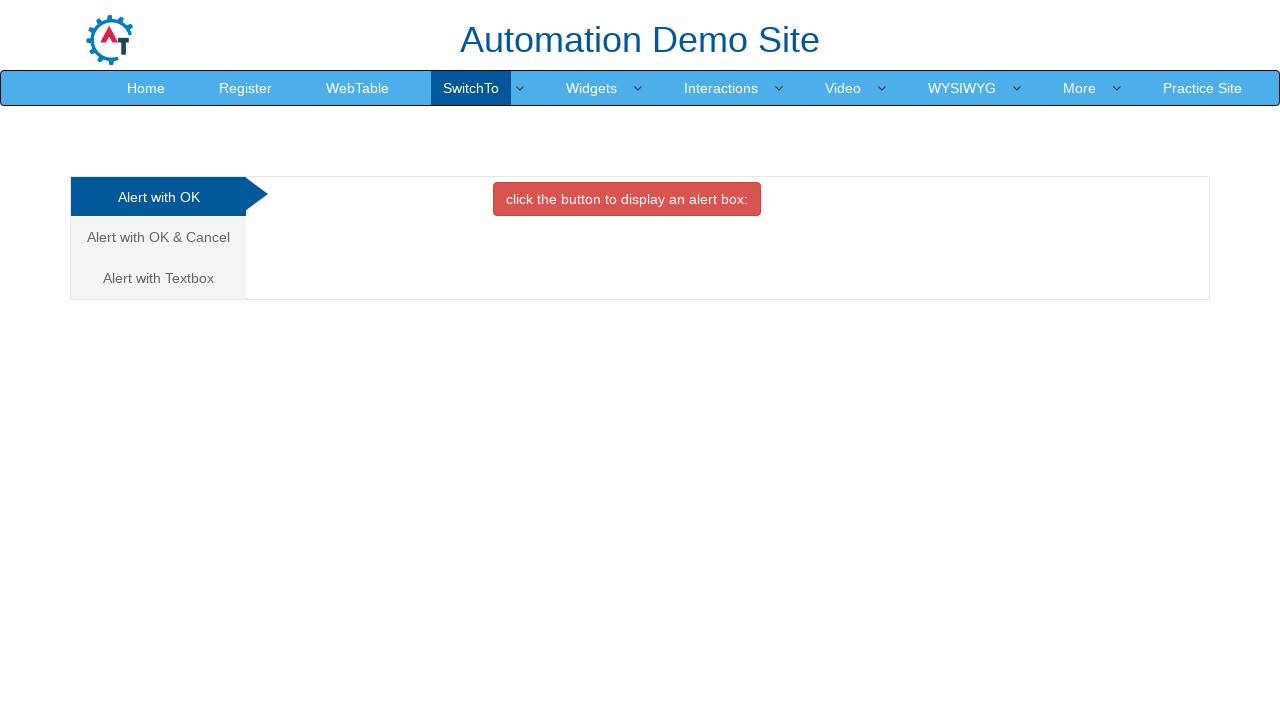

Clicked Cancel tab to switch to that section at (158, 237) on a[href="#CancelTab"]
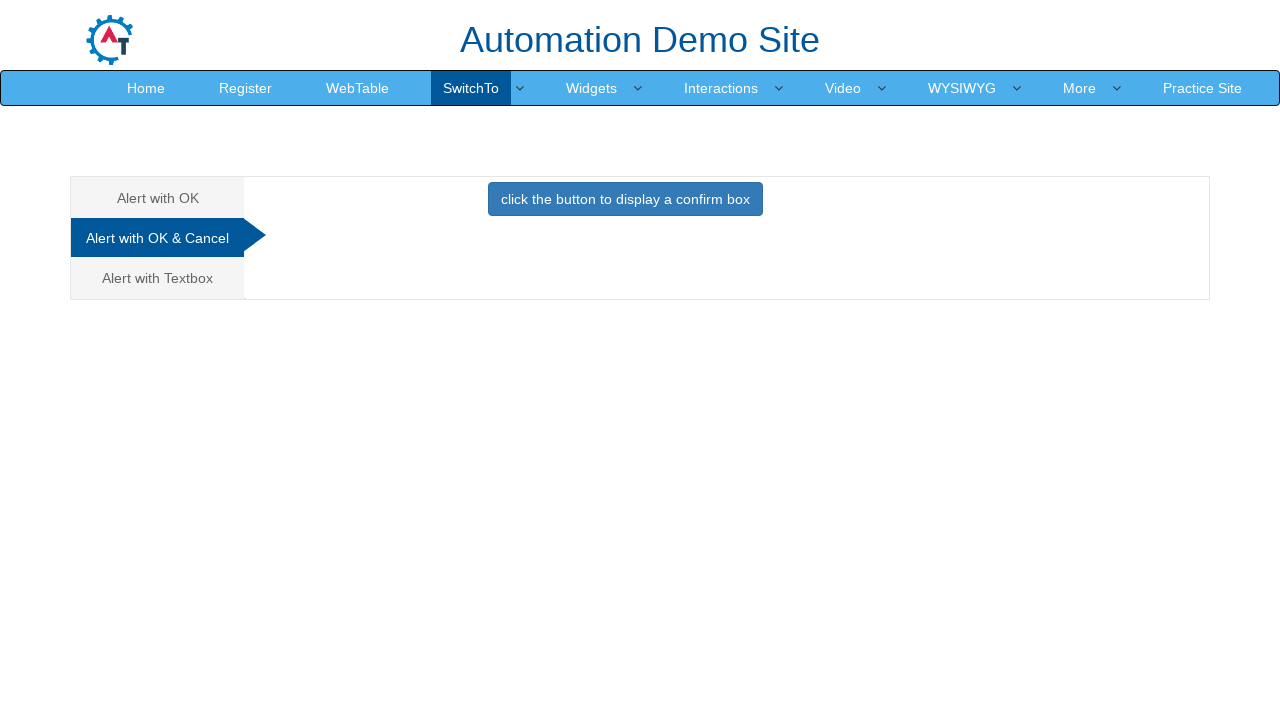

Set up dialog handler to dismiss confirmation dialog
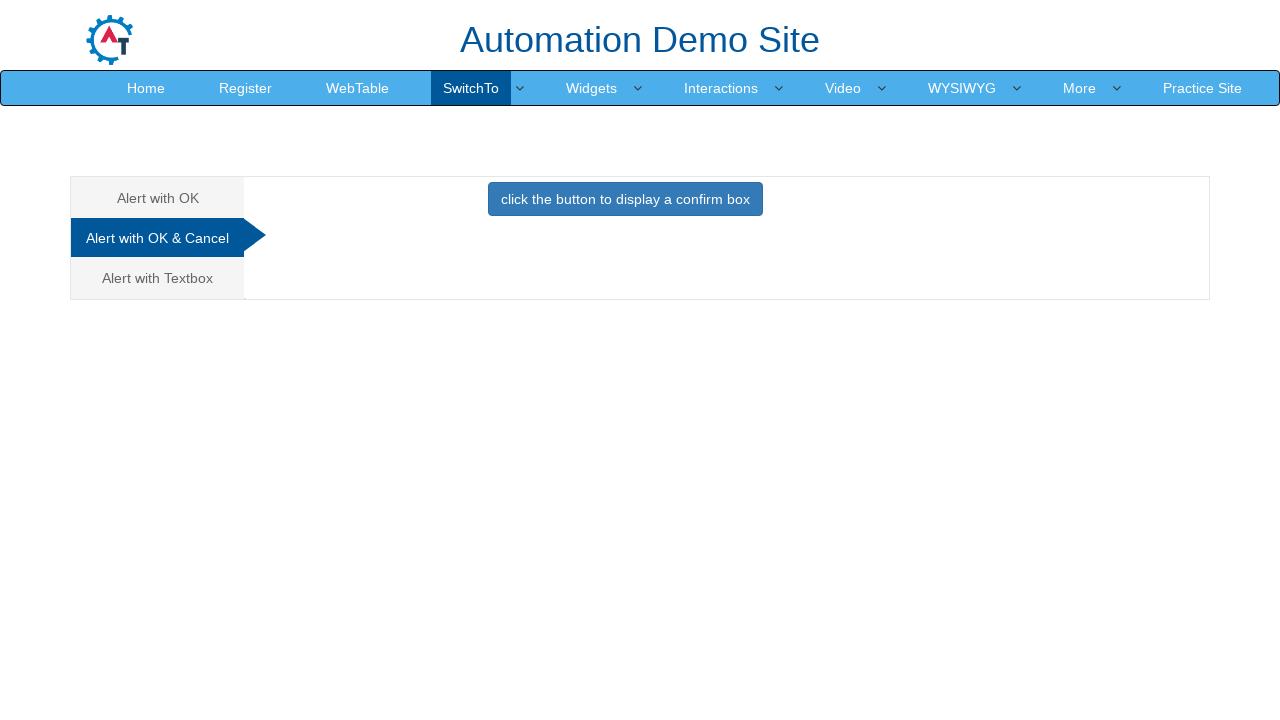

Clicked button to trigger confirmation dialog at (625, 199) on button.btn.btn-primary
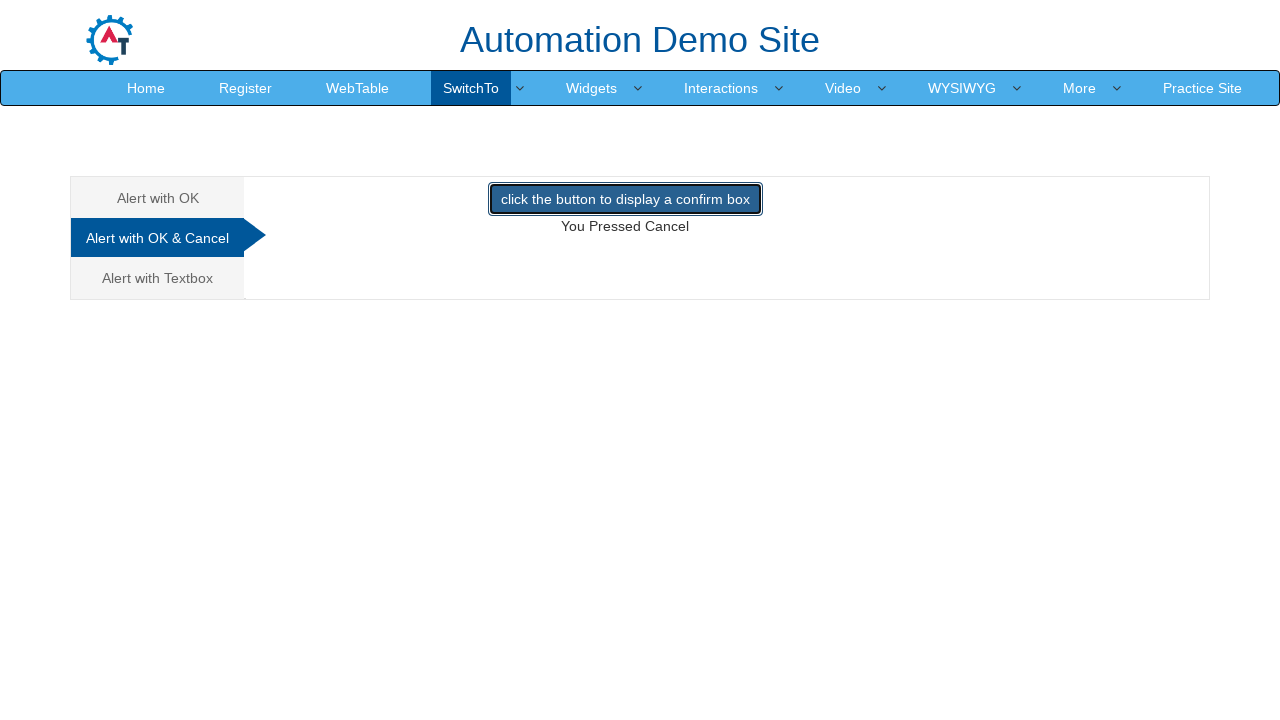

Waited for result message to appear
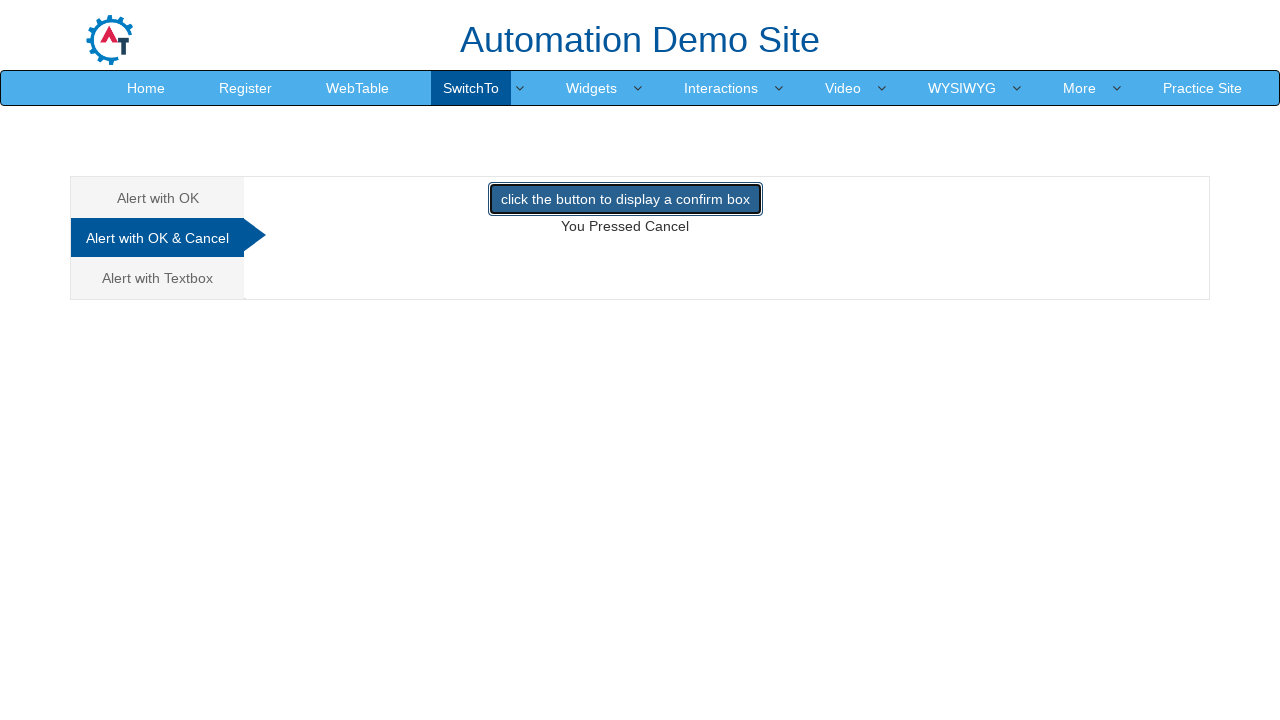

Retrieved result message: 'You Pressed Cancel'
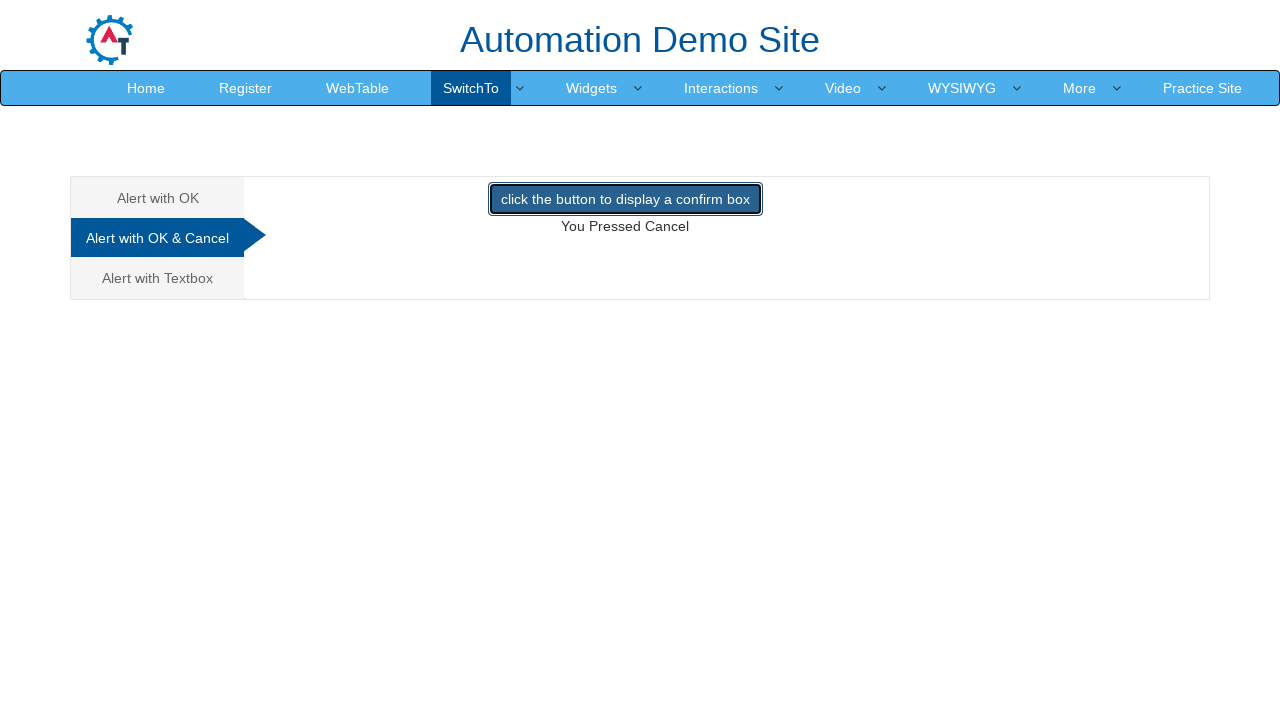

Verified 'You Pressed Cancel' message appeared after dismissing dialog
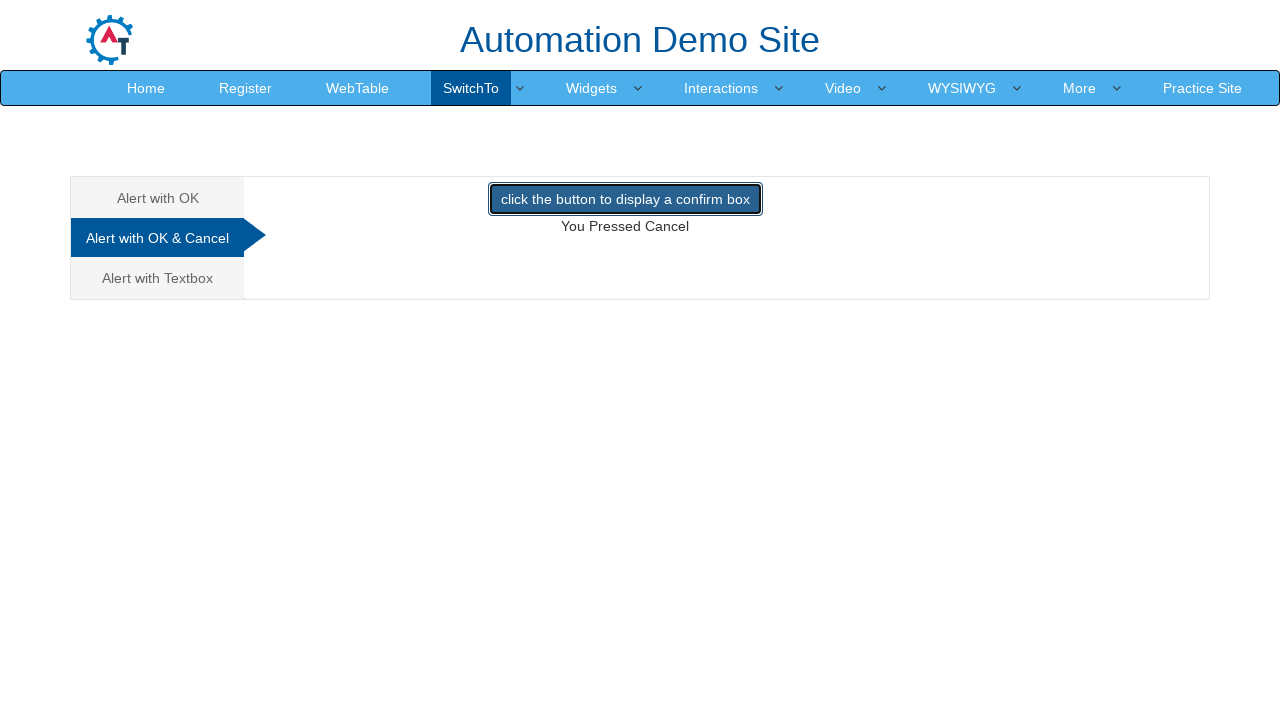

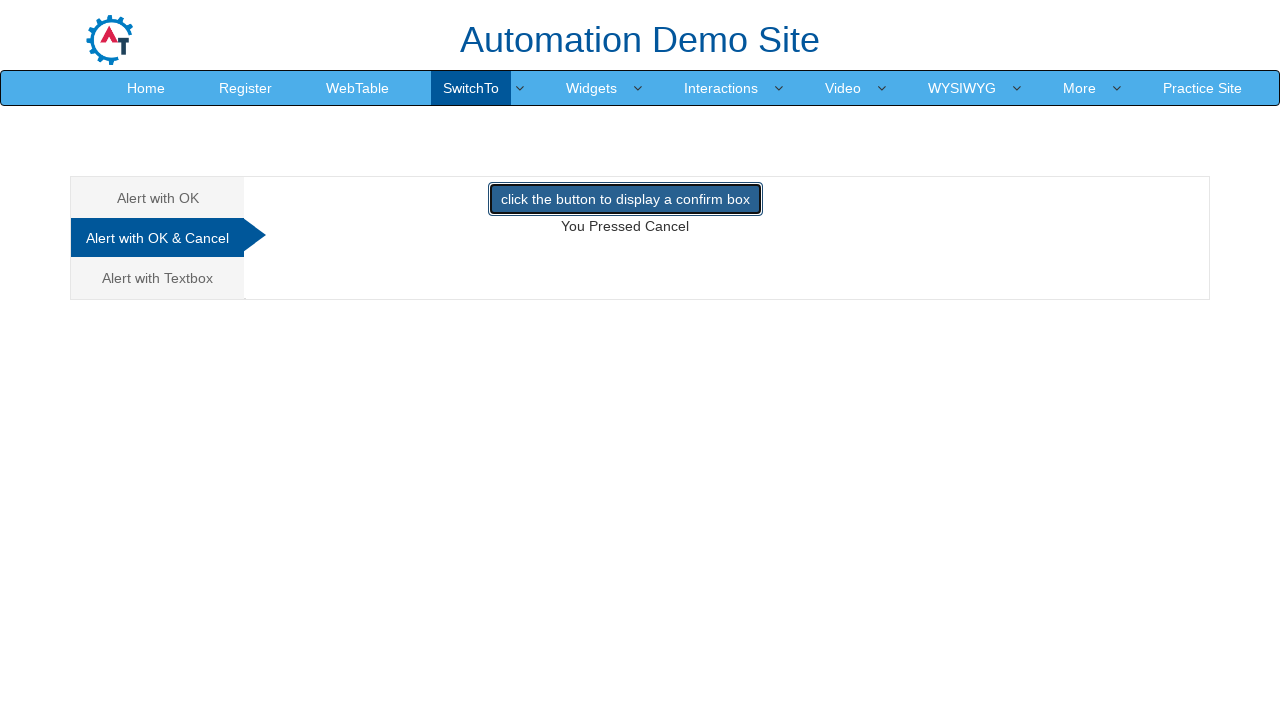